Tests adding a todo item to the TodoMVC application by entering text, pressing Enter, and verifying the item was added correctly

Starting URL: https://demo.playwright.dev/todomvc

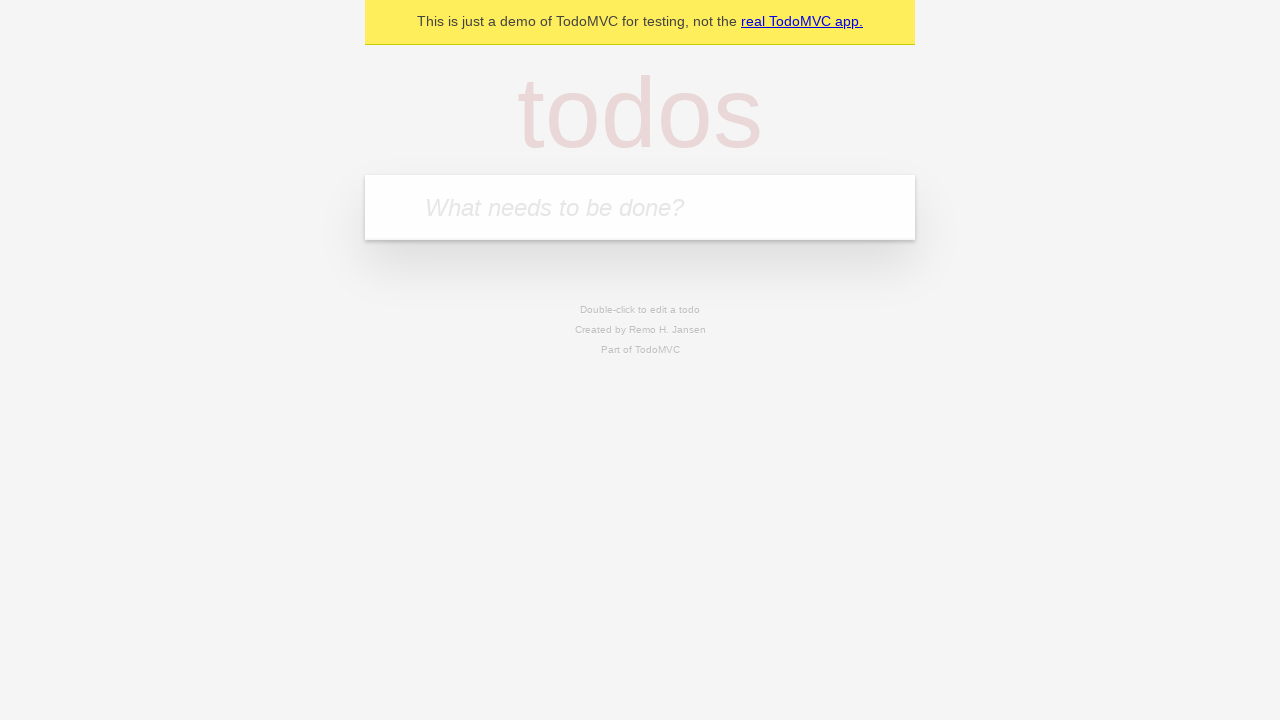

Filled todo input field with 'Install Playwright Maestro' on [placeholder="What needs to be done?"]
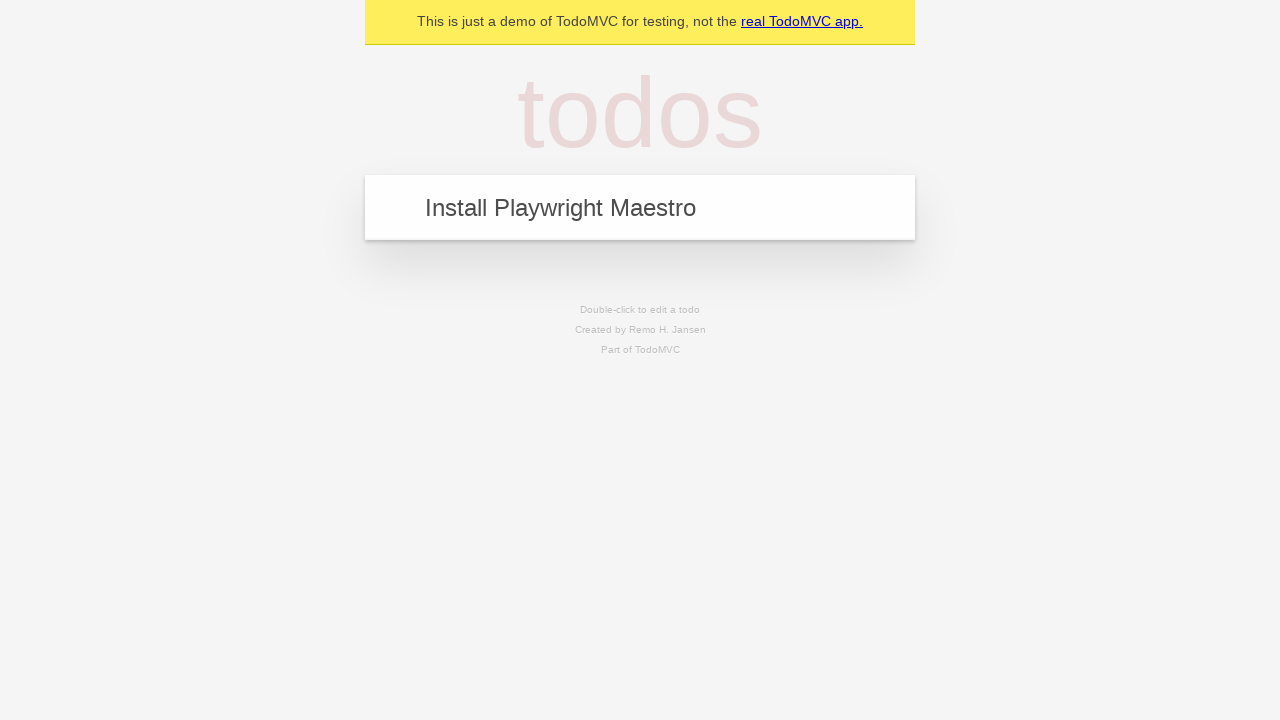

Pressed Enter to add todo item on [placeholder="What needs to be done?"]
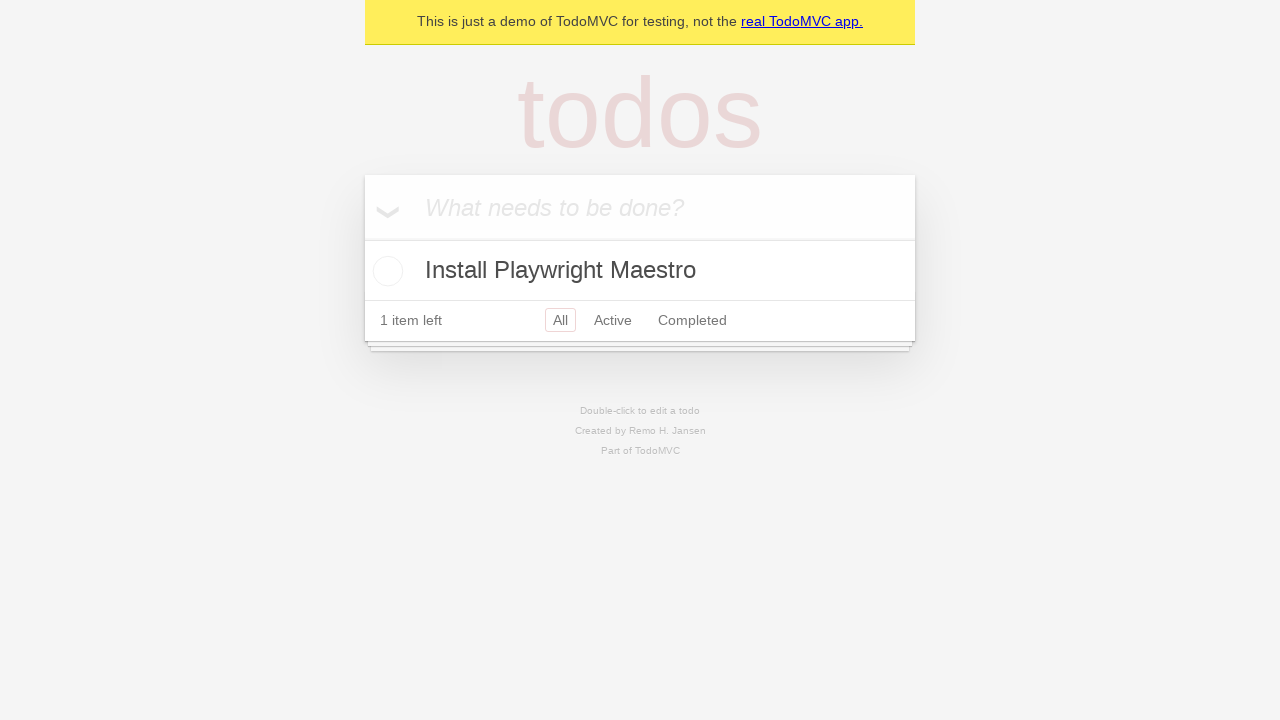

Todo item title element loaded
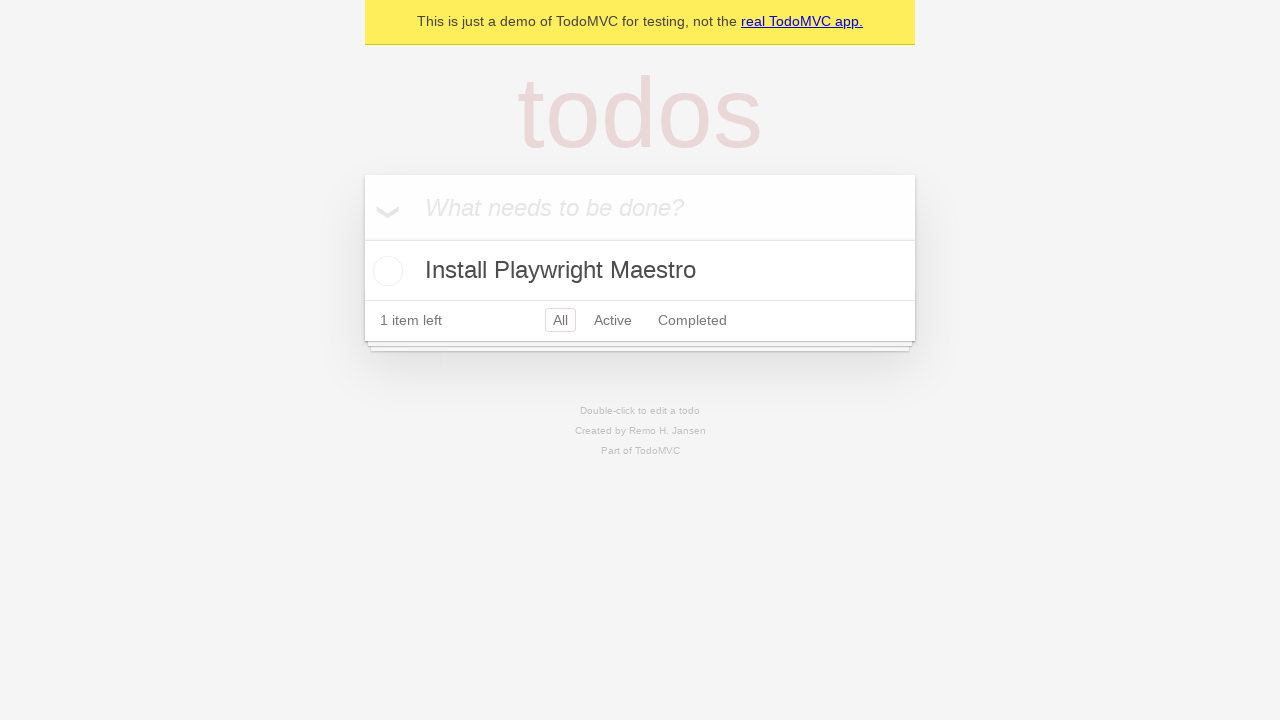

Verified todo item displays correct text 'Install Playwright Maestro'
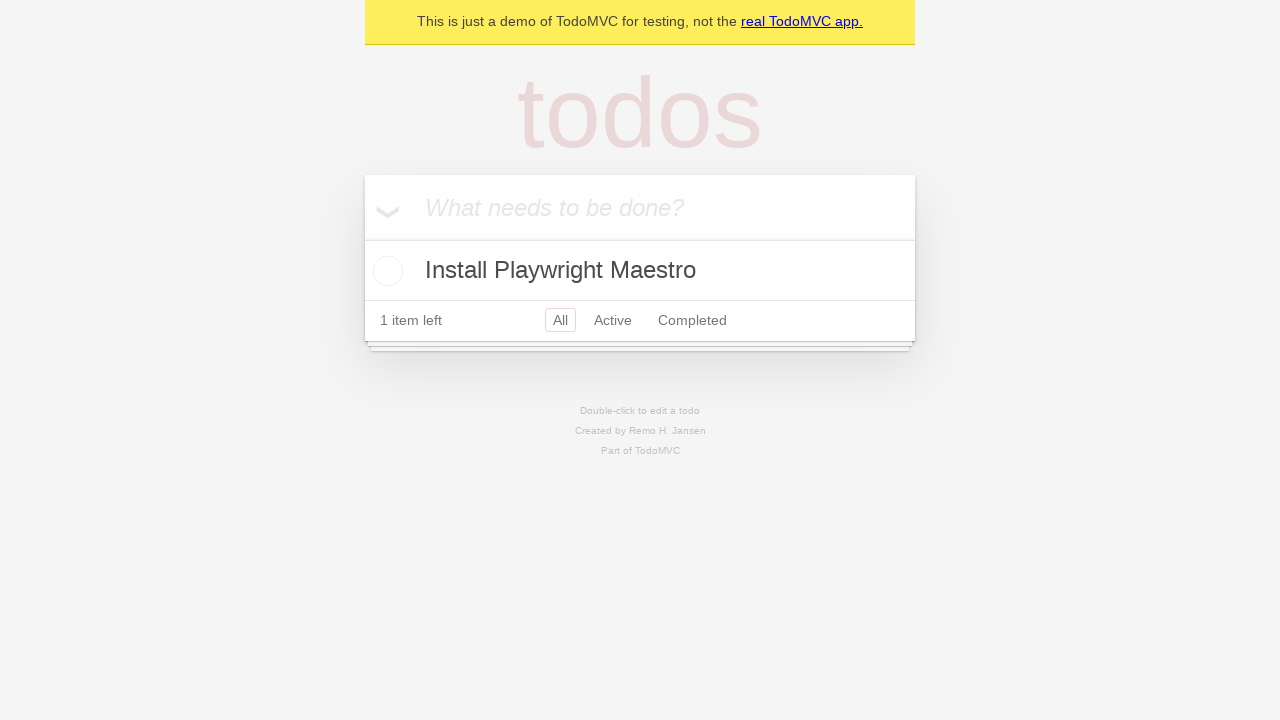

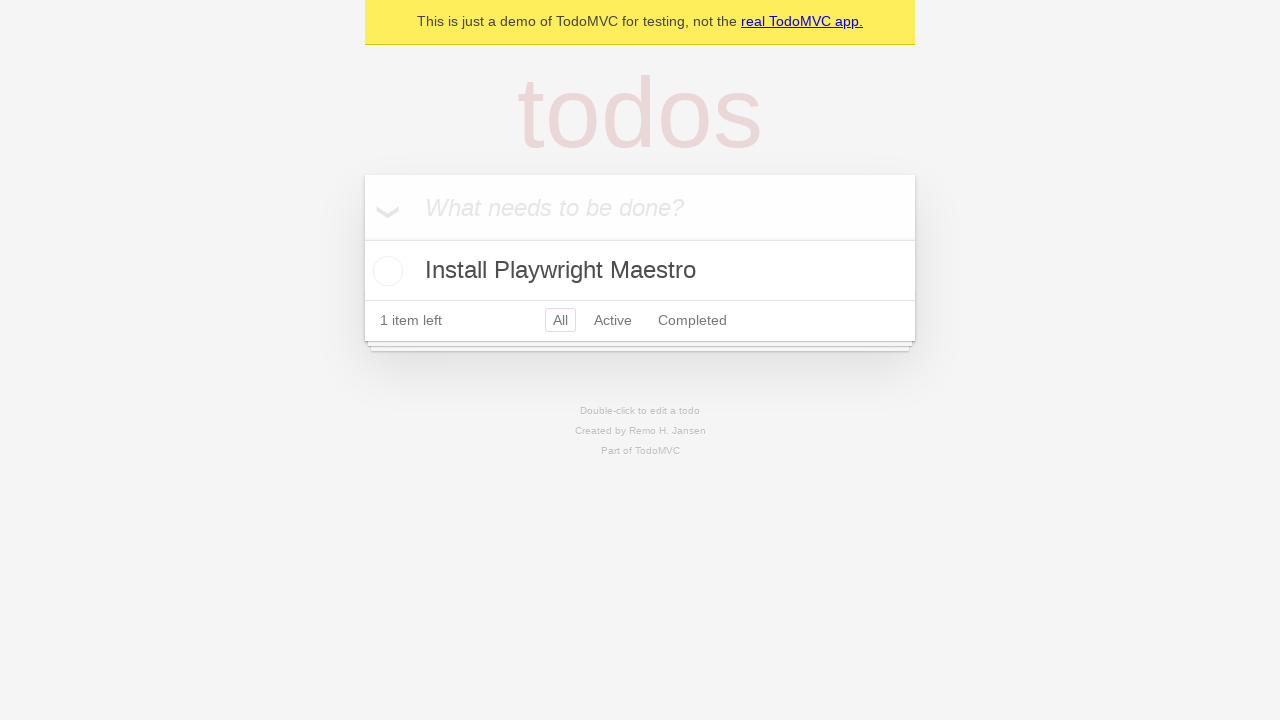